Tests a registration form by filling in required fields (first name, last name, email) and submitting the form to verify successful registration

Starting URL: http://suninjuly.github.io/registration1.html

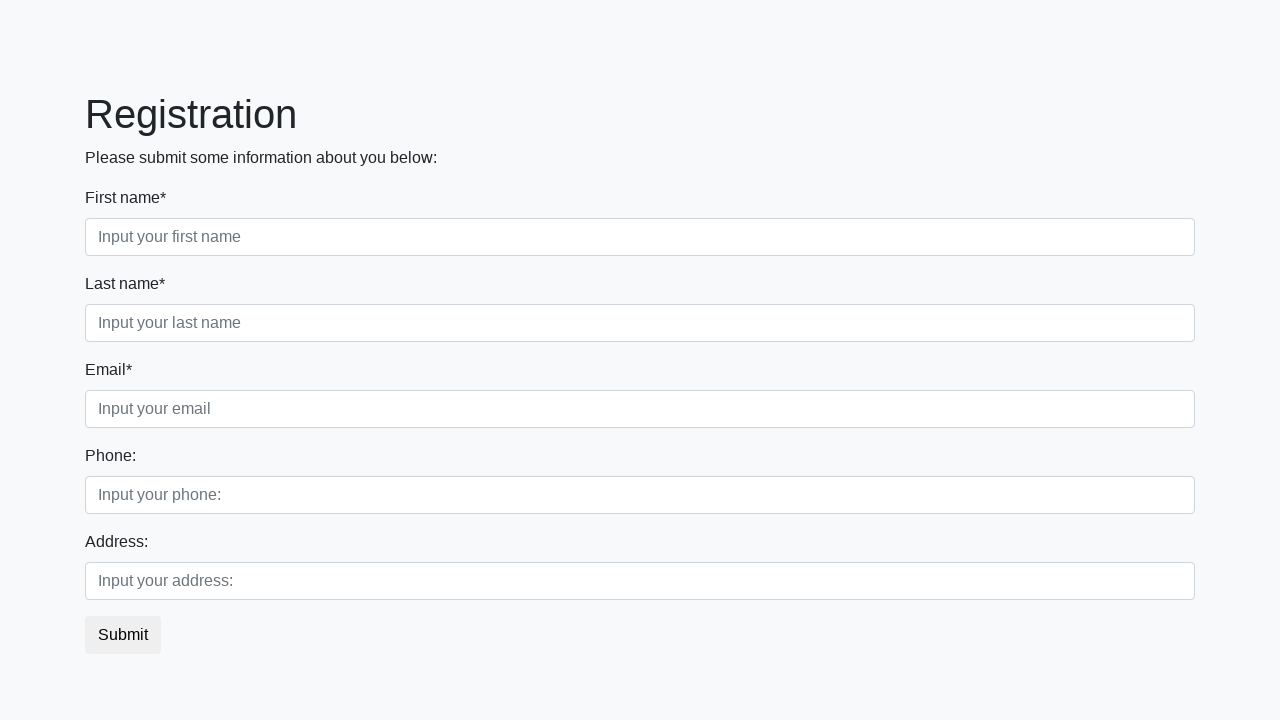

Filled first name field with 'Ricardo' on .first[required]
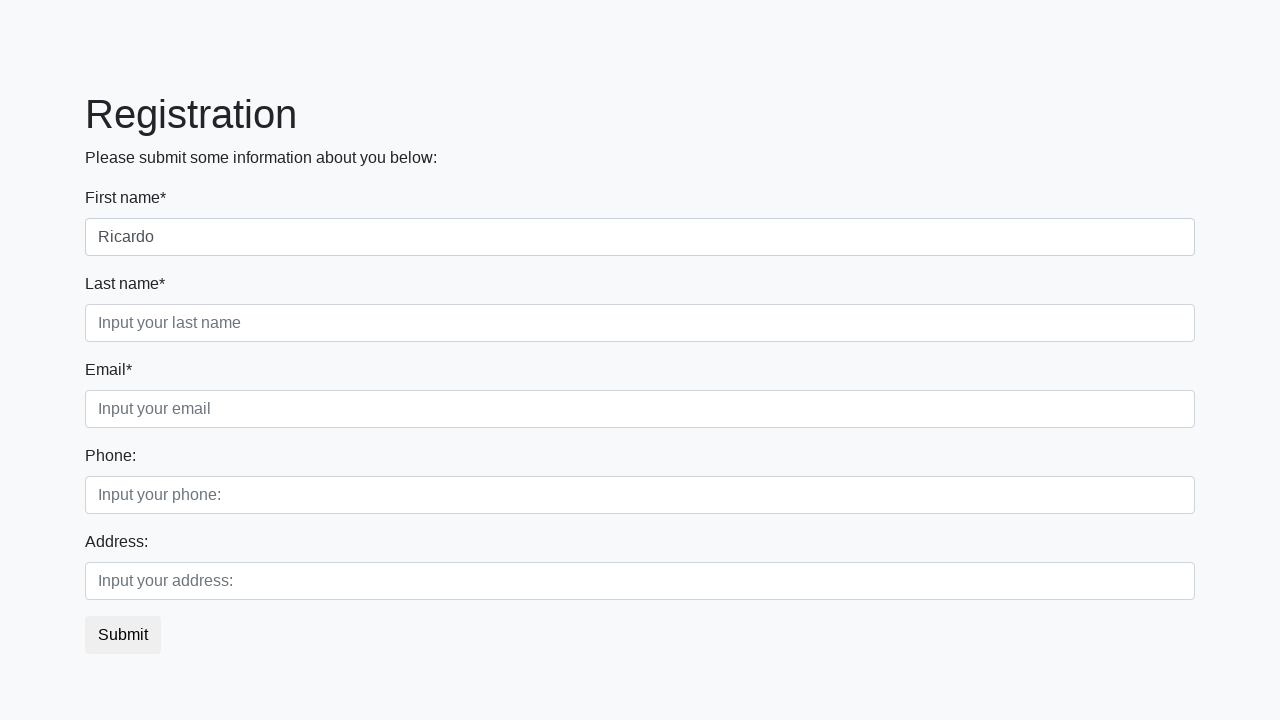

Filled last name field with 'Milos' on .second[required]
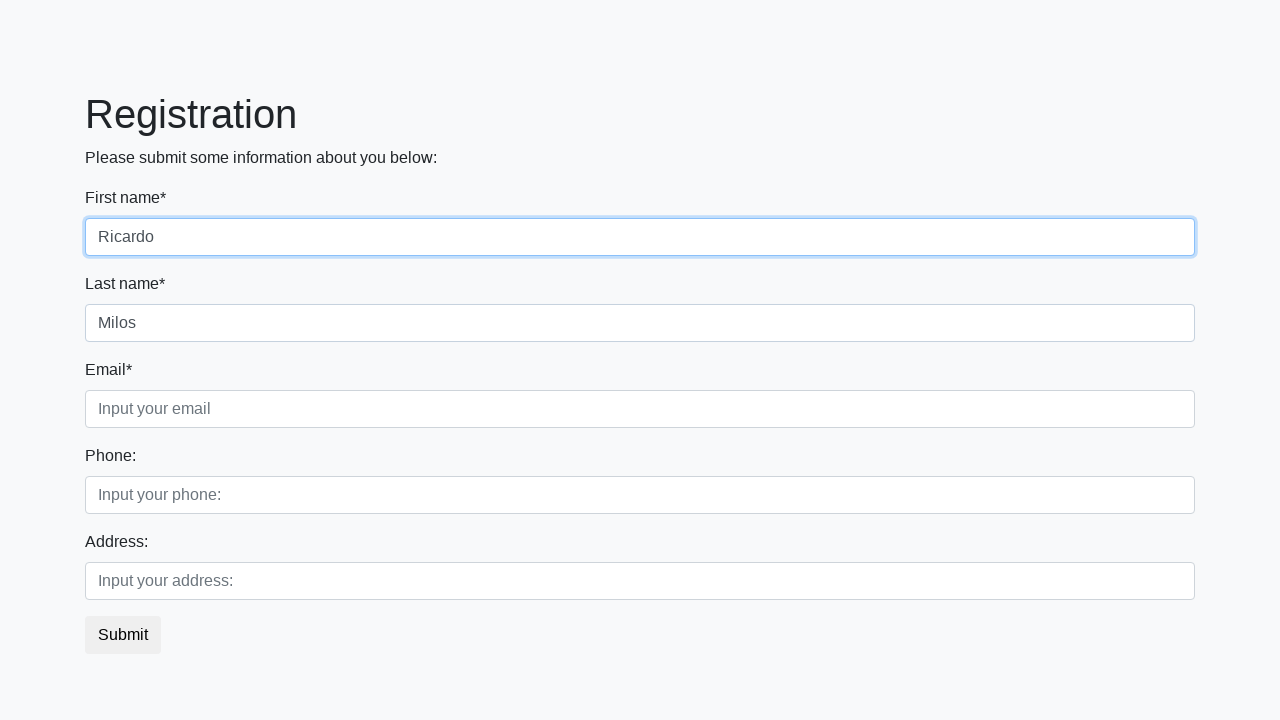

Filled email field with 'megaman@best.com' on .third[required]
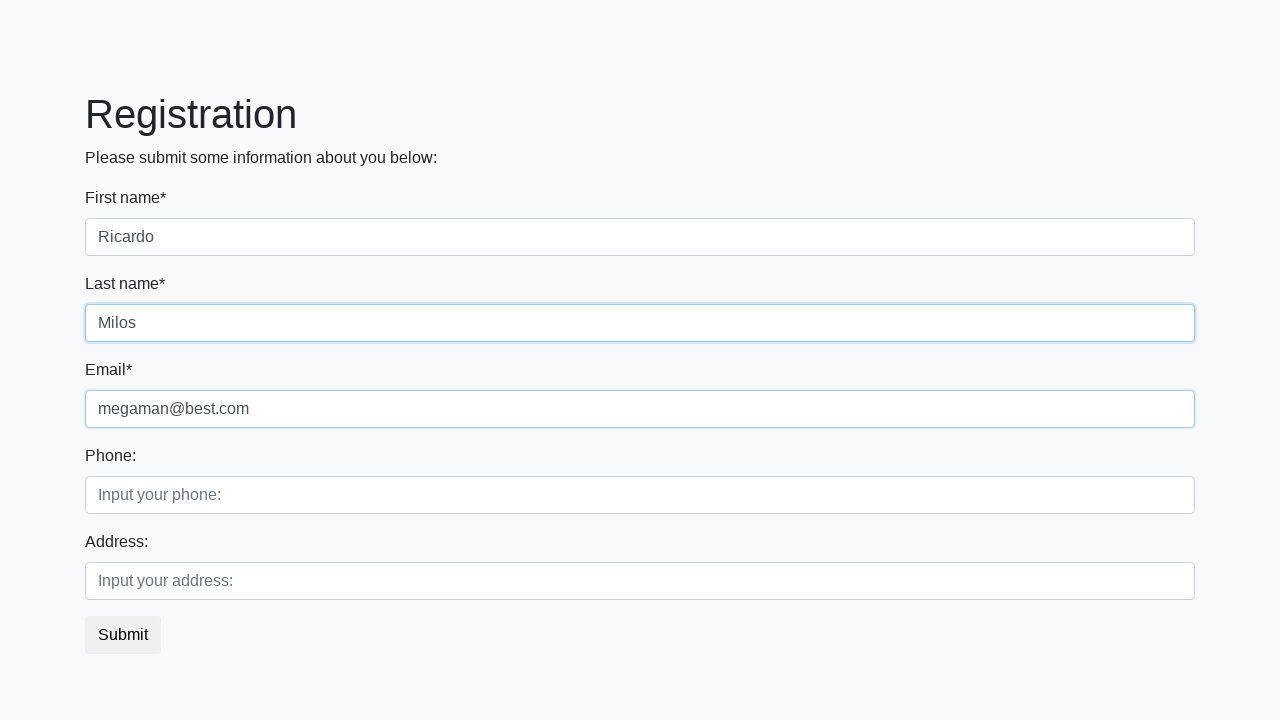

Clicked Submit button to register at (123, 635) on button:has-text('Submit')
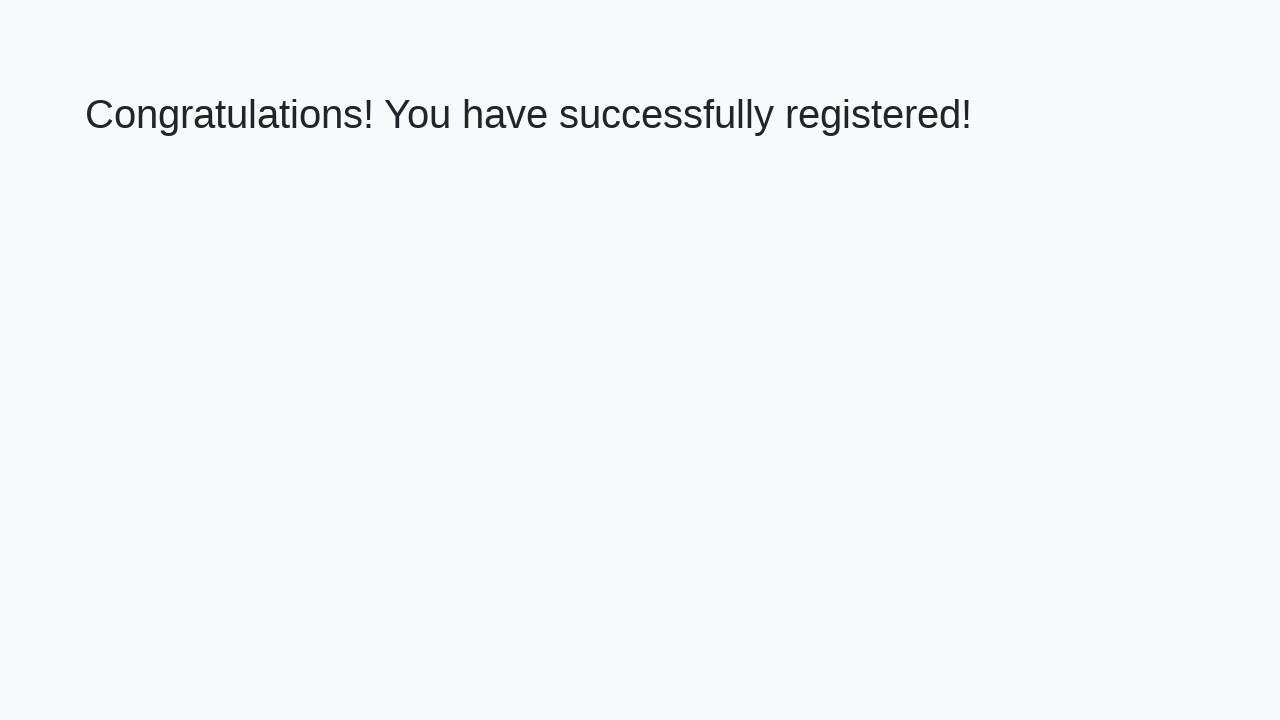

Success message loaded
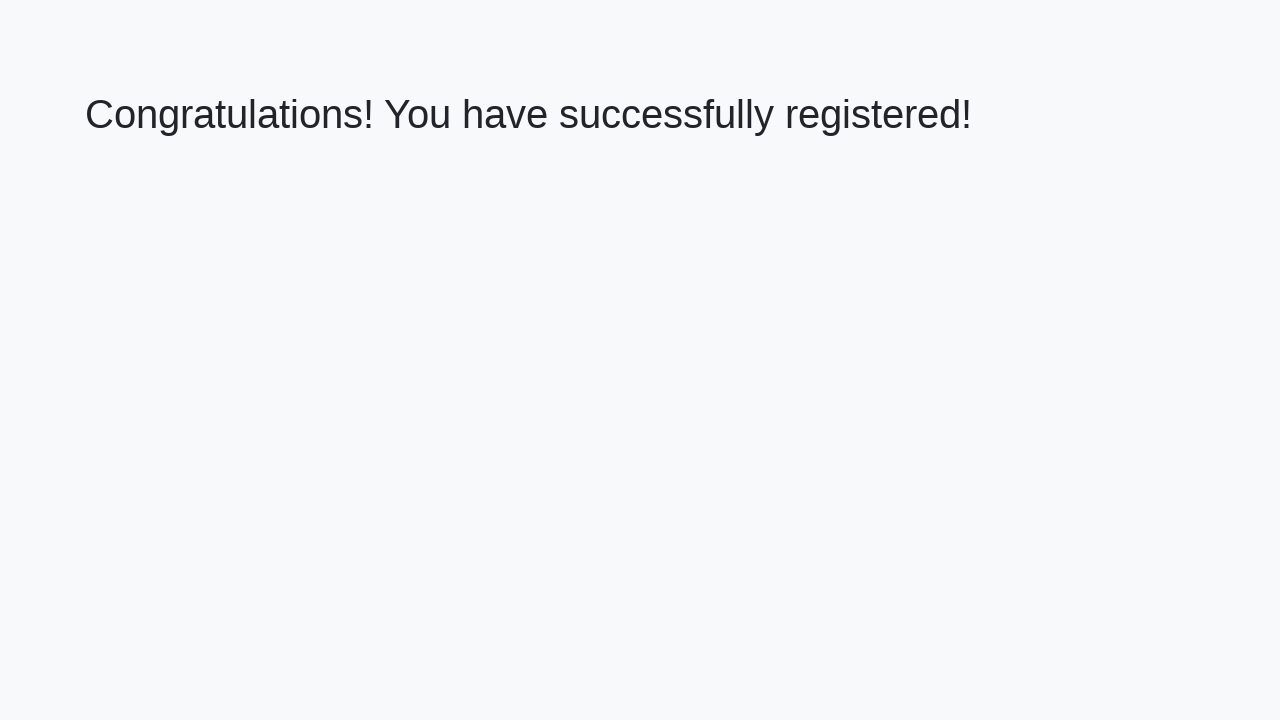

Retrieved success message text
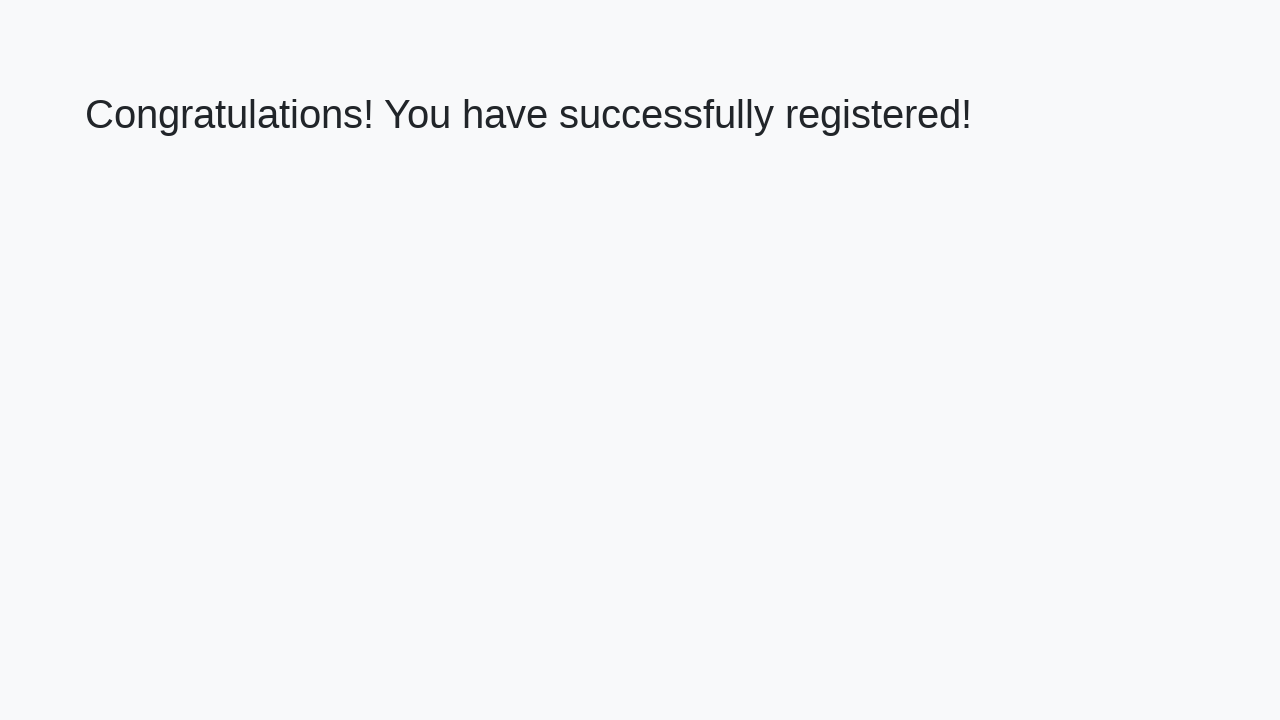

Verified registration success message
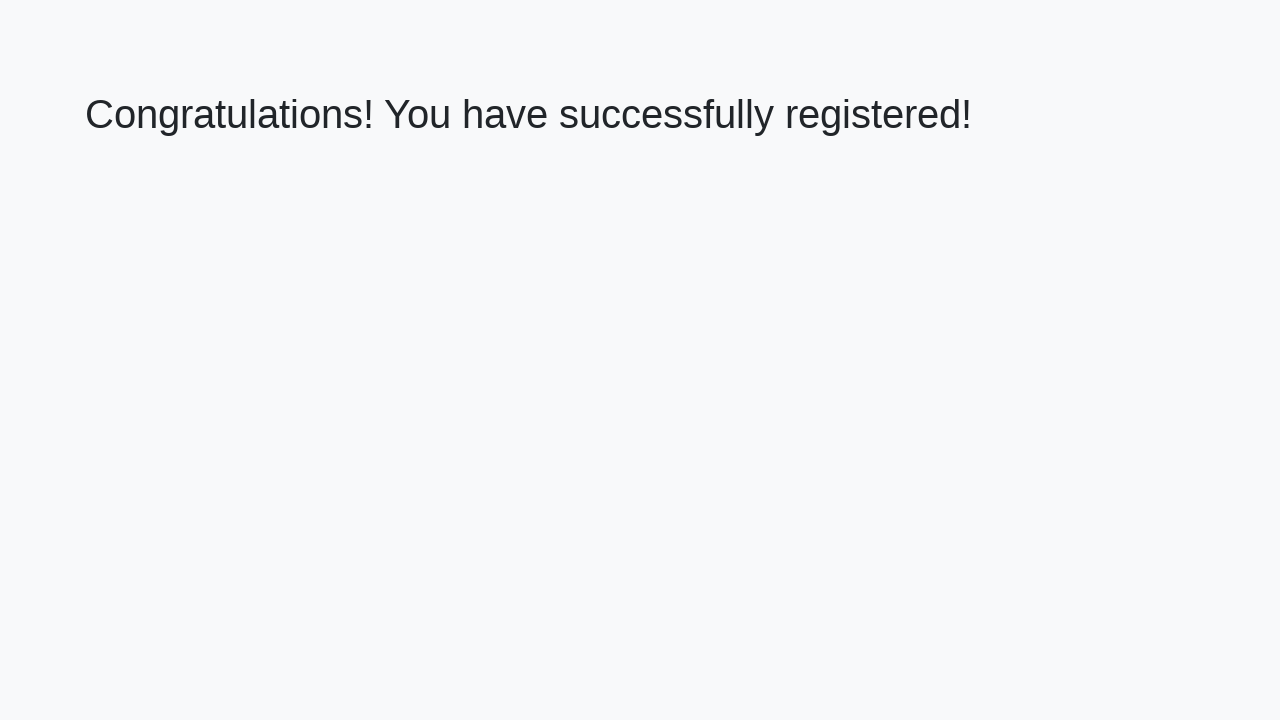

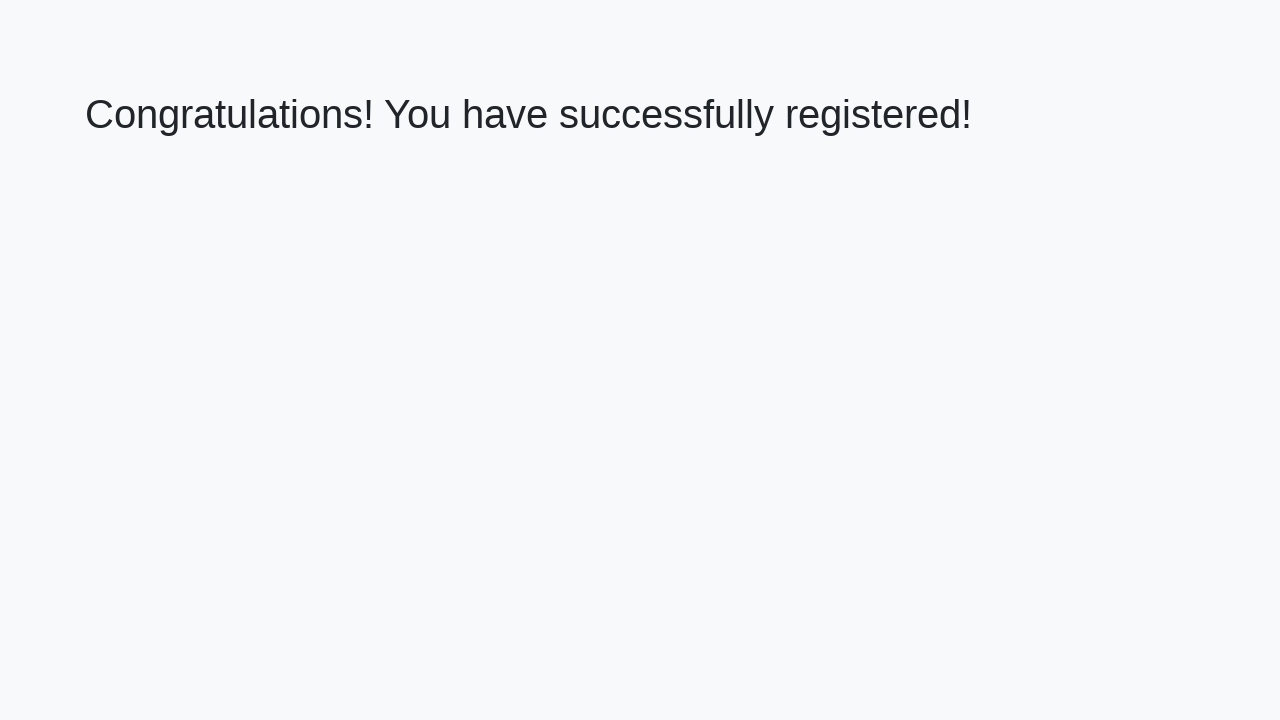